Navigates to DuckDuckGo homepage using Firefox and verifies the page title contains "DuckDuckGo"

Starting URL: https://duckduckgo.com/

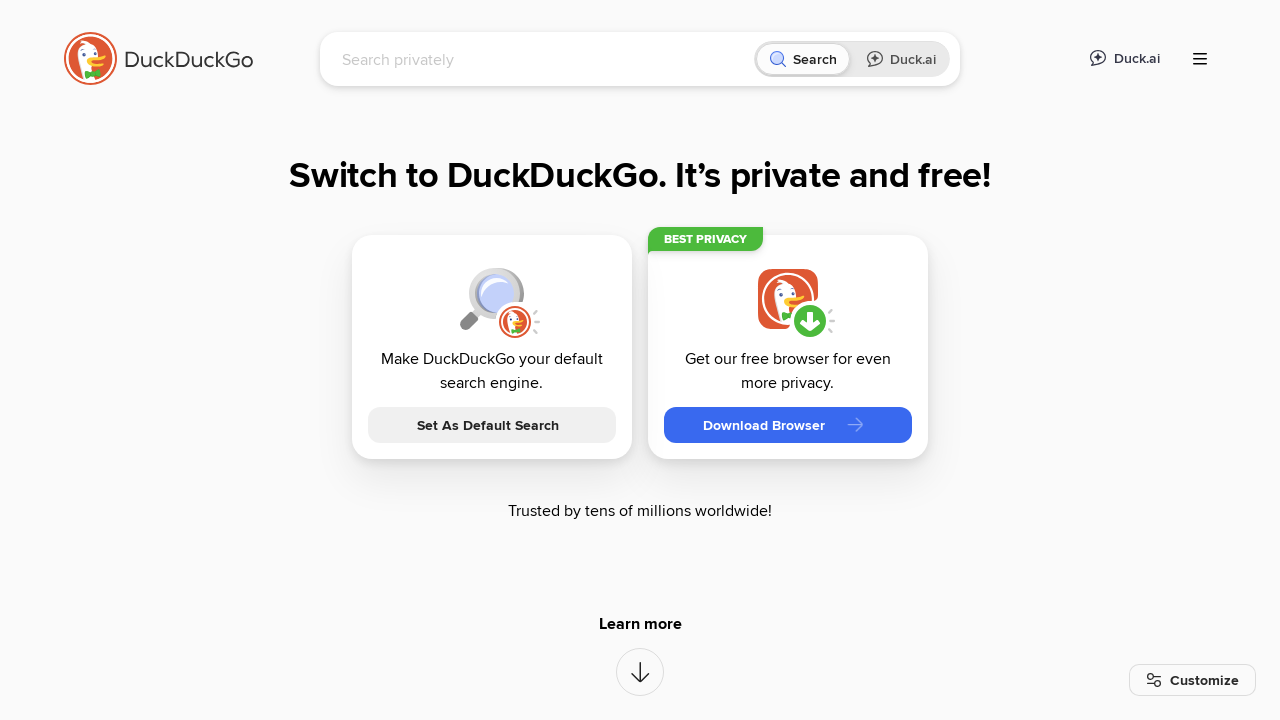

Verified page title contains 'DuckDuckGo'
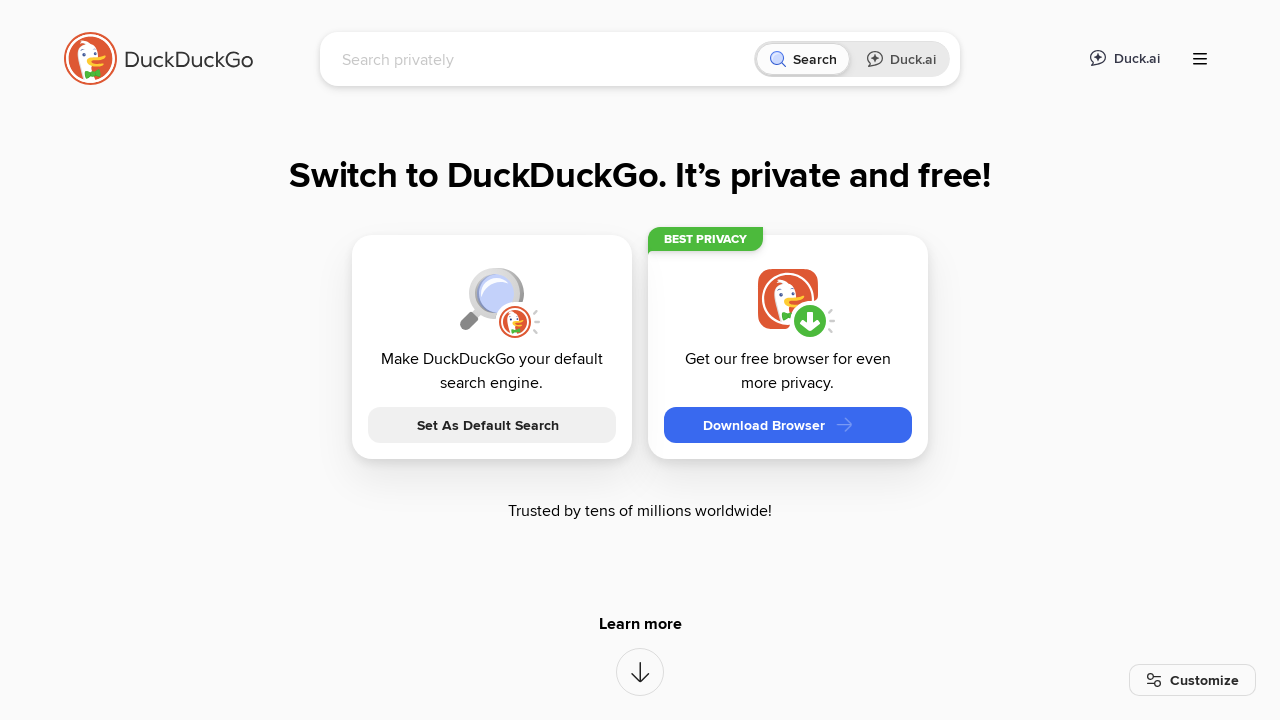

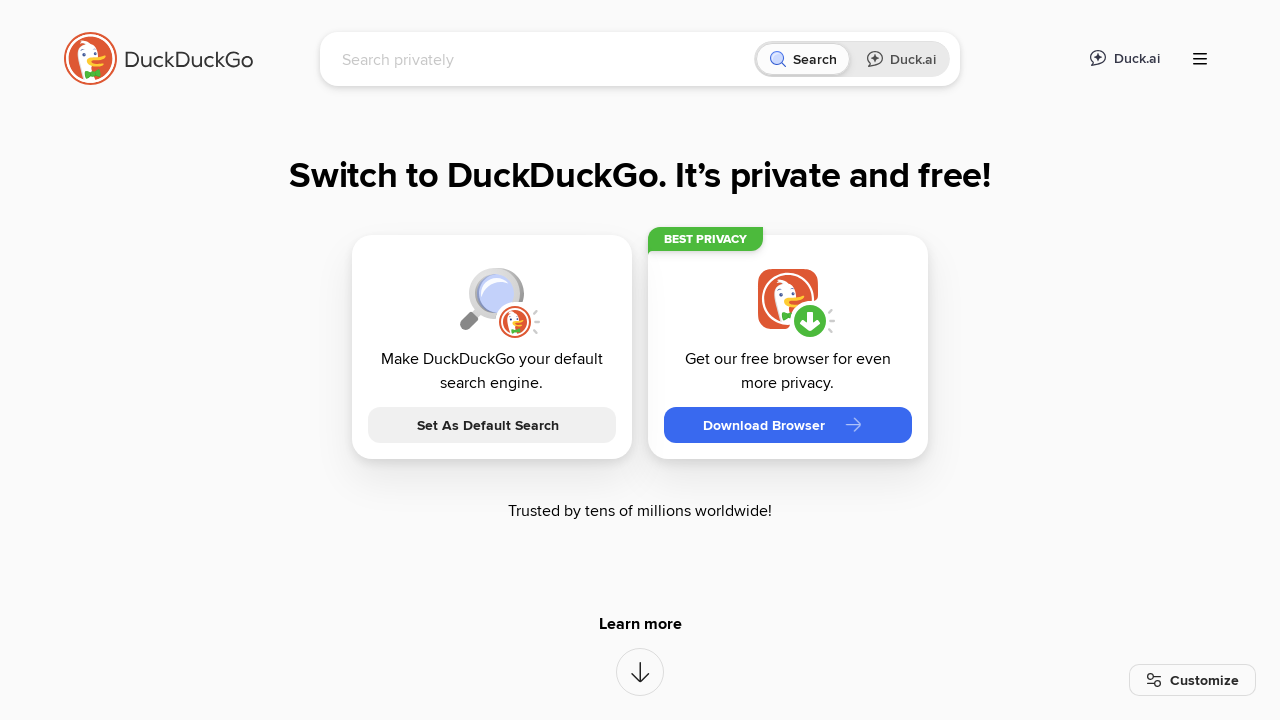